Tests that the complete all checkbox updates state when individual items are completed or cleared

Starting URL: https://demo.playwright.dev/todomvc

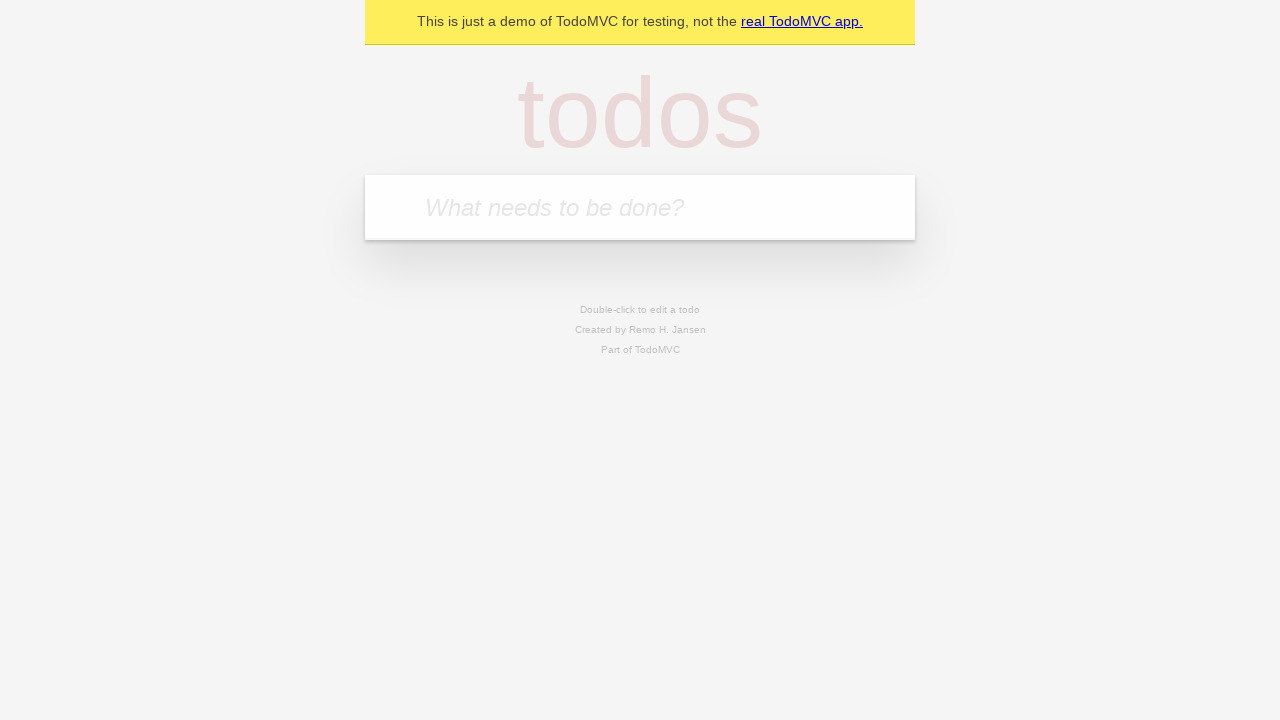

Filled todo input with 'buy some cheese' on internal:attr=[placeholder="What needs to be done?"i]
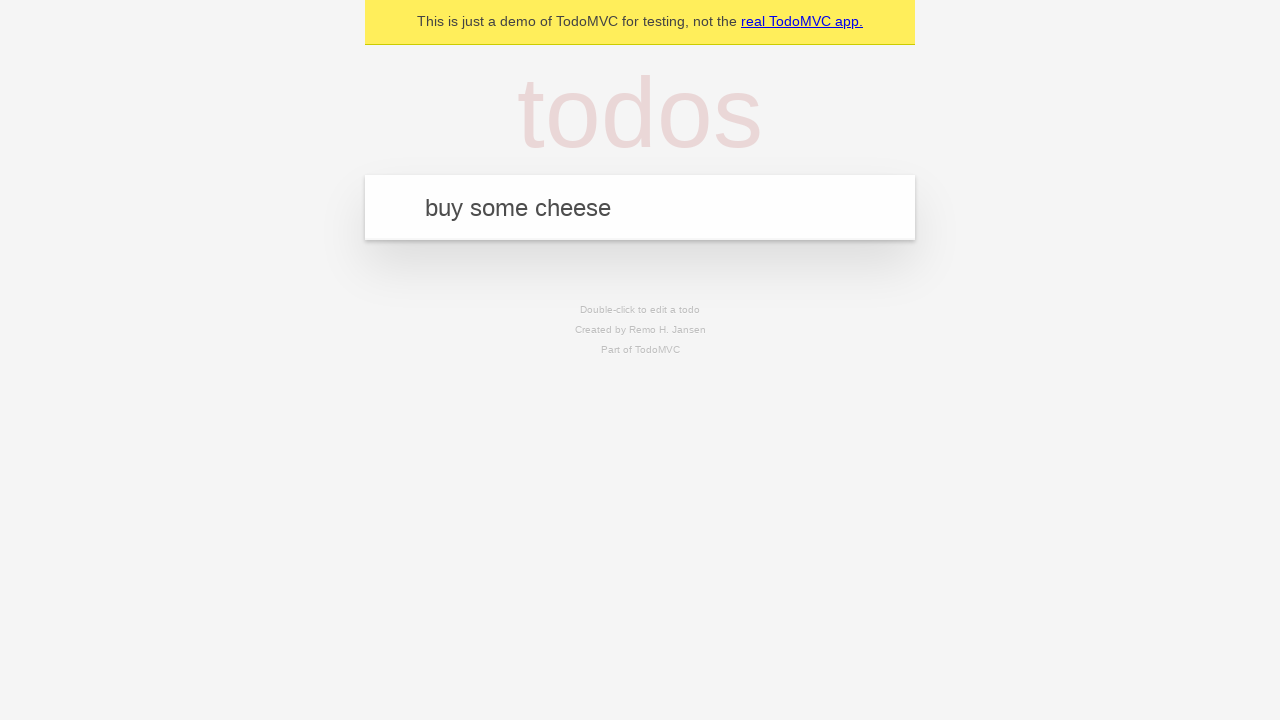

Pressed Enter to add first todo item on internal:attr=[placeholder="What needs to be done?"i]
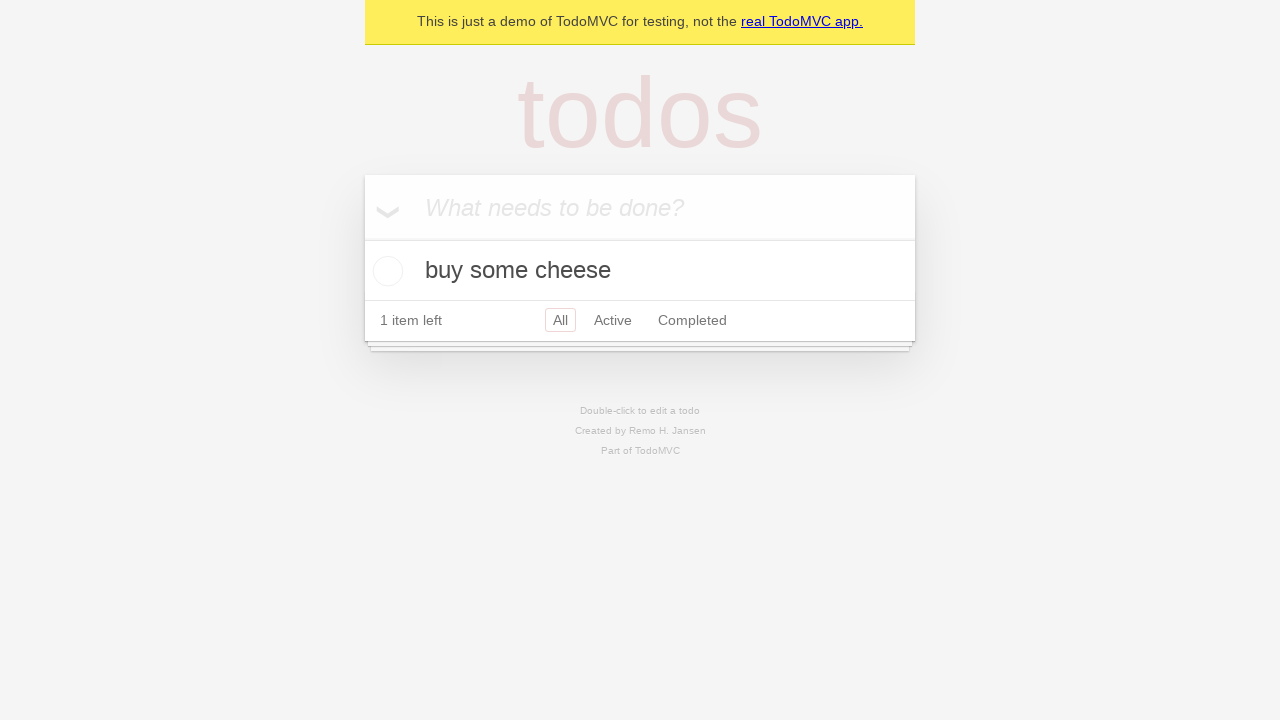

Filled todo input with 'feed the cat' on internal:attr=[placeholder="What needs to be done?"i]
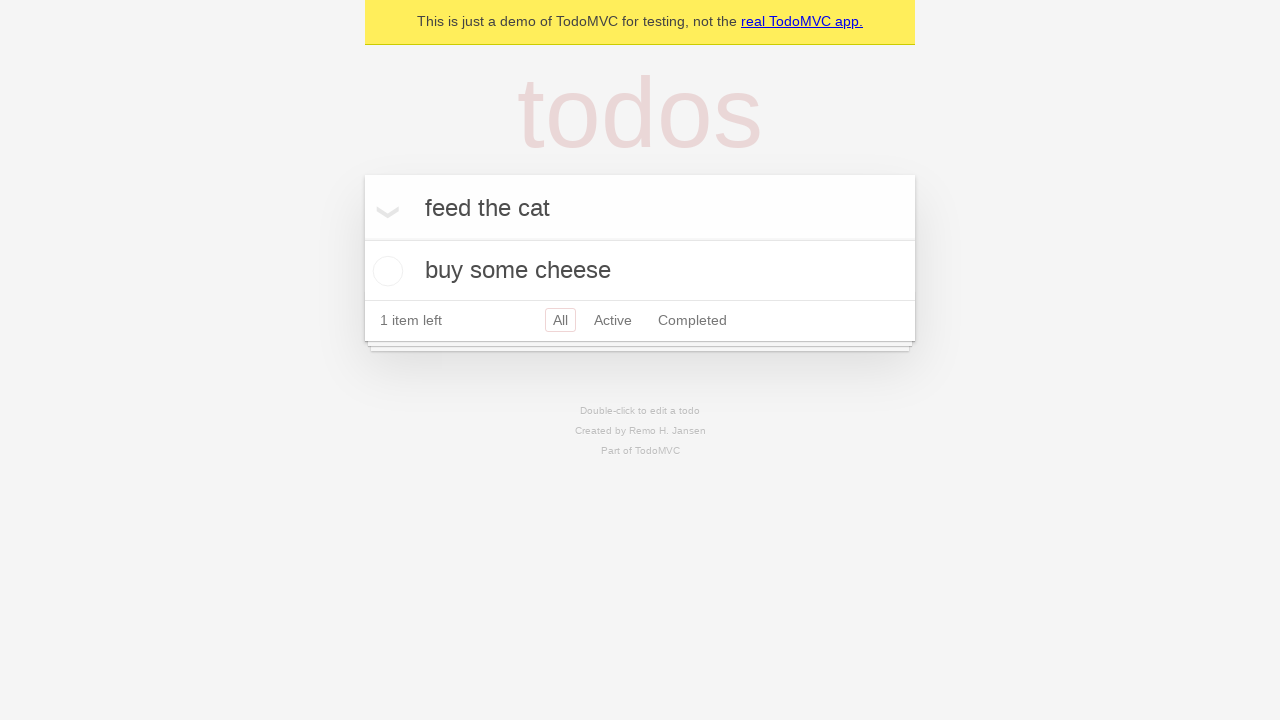

Pressed Enter to add second todo item on internal:attr=[placeholder="What needs to be done?"i]
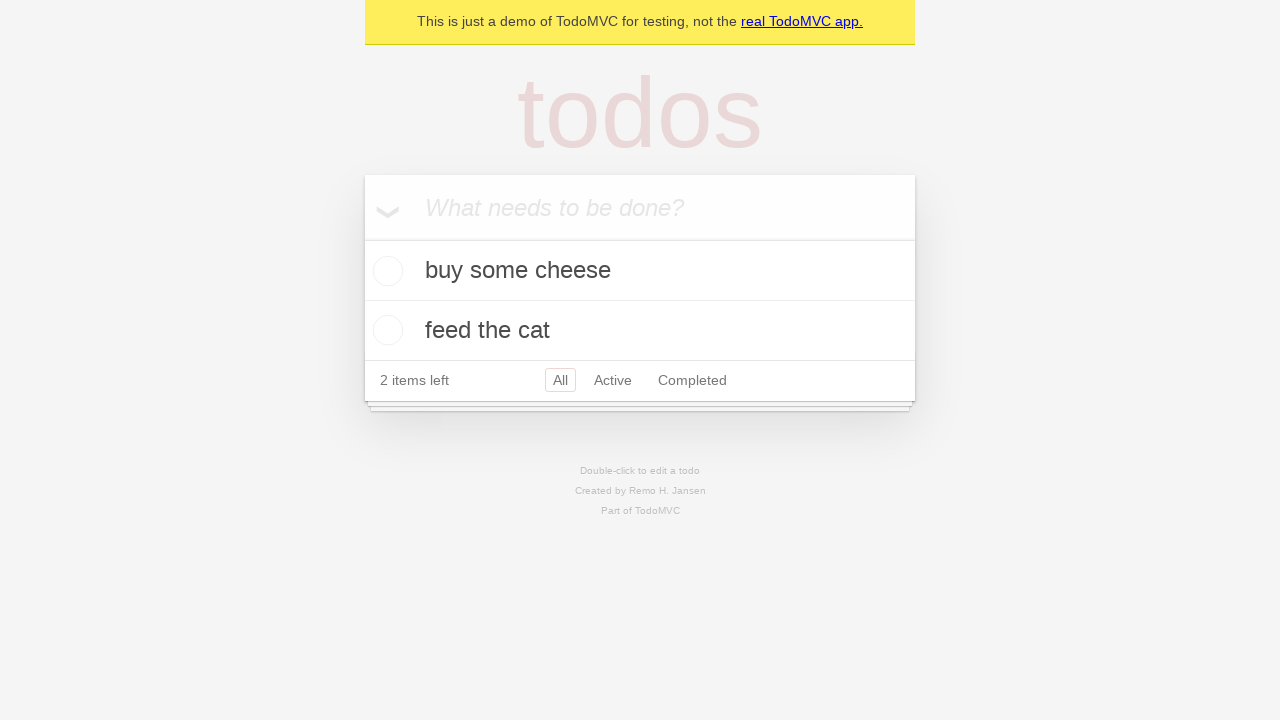

Filled todo input with 'book a doctors appointment' on internal:attr=[placeholder="What needs to be done?"i]
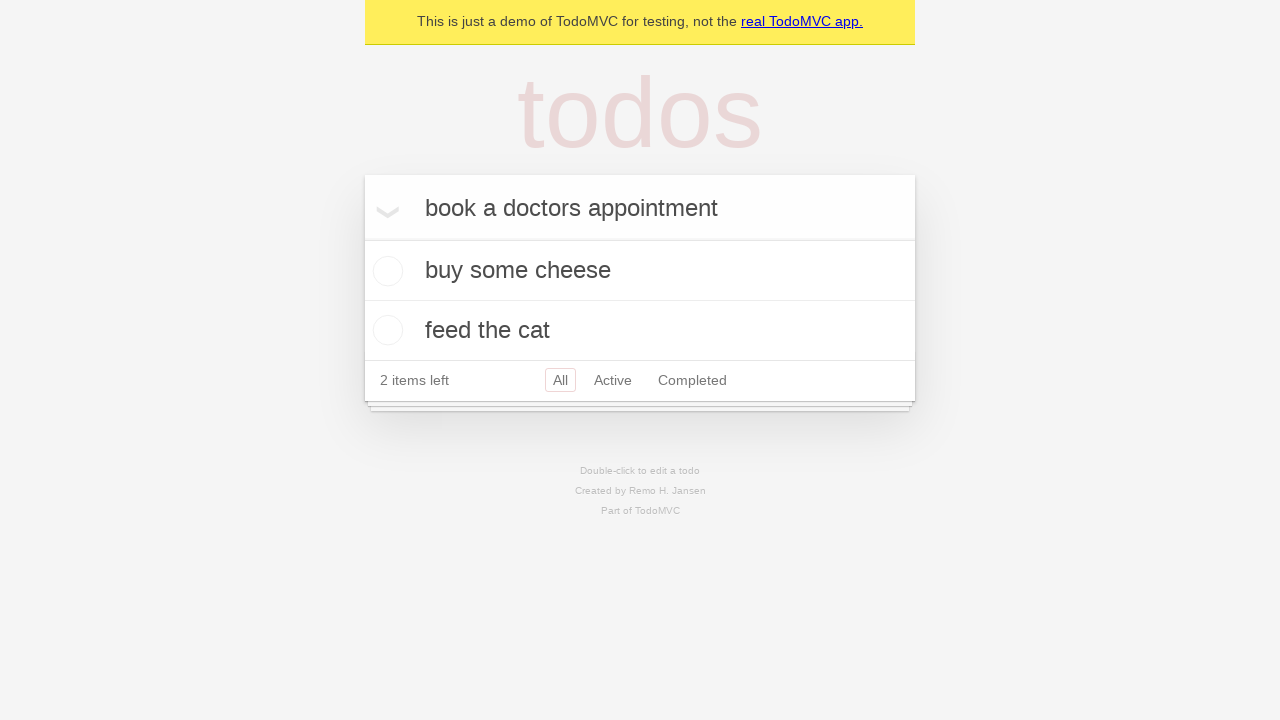

Pressed Enter to add third todo item on internal:attr=[placeholder="What needs to be done?"i]
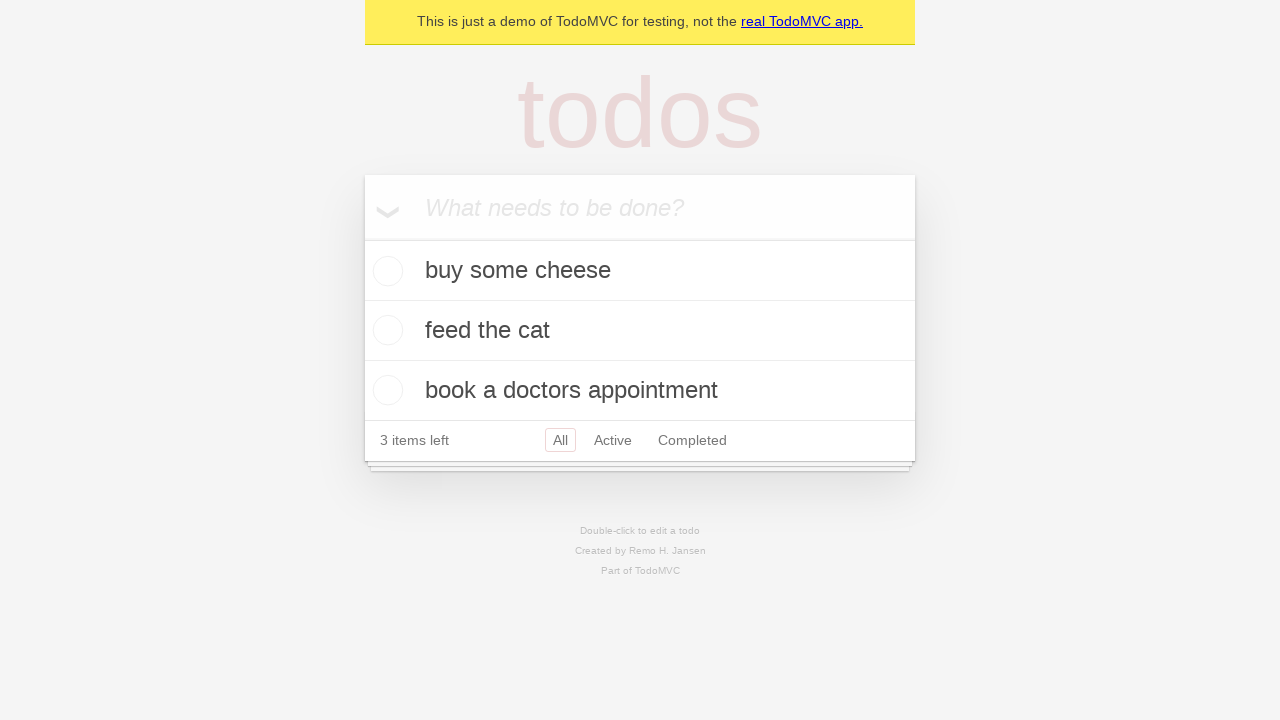

Checked the 'Mark all as complete' checkbox - all items should be marked complete at (362, 238) on internal:label="Mark all as complete"i
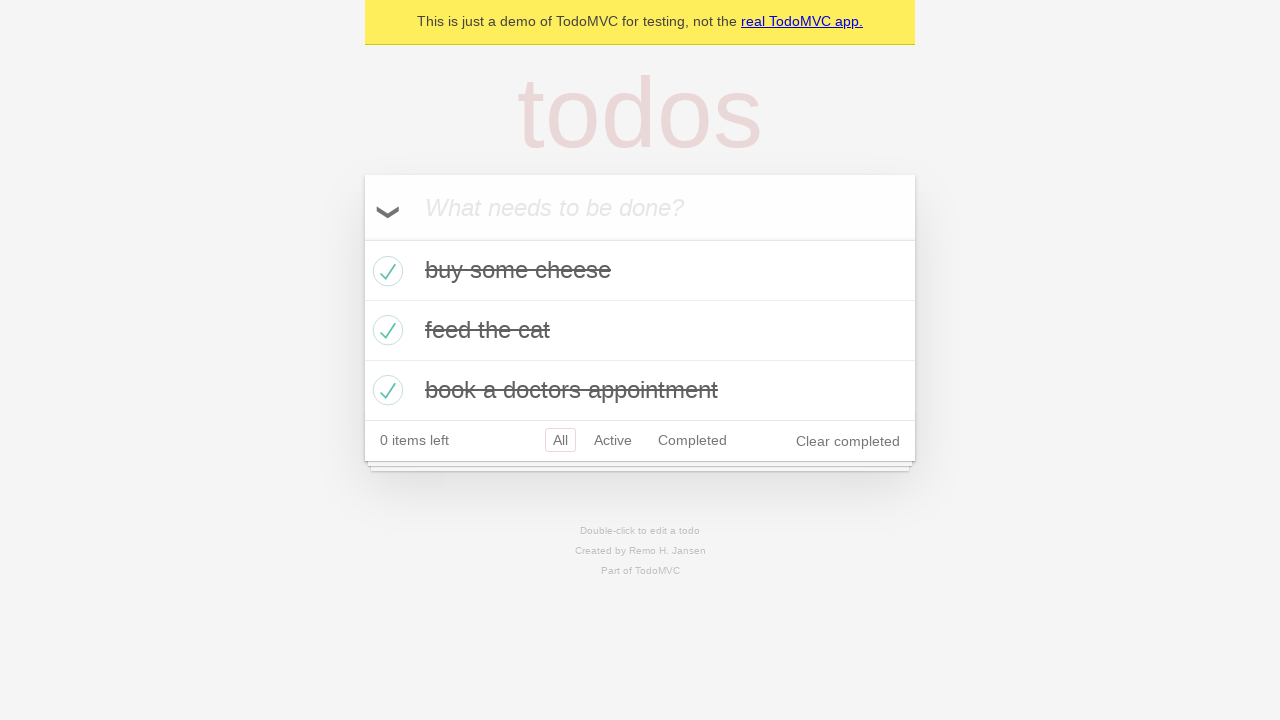

Unchecked first todo item - complete all checkbox should become unchecked at (385, 271) on internal:testid=[data-testid="todo-item"s] >> nth=0 >> internal:role=checkbox
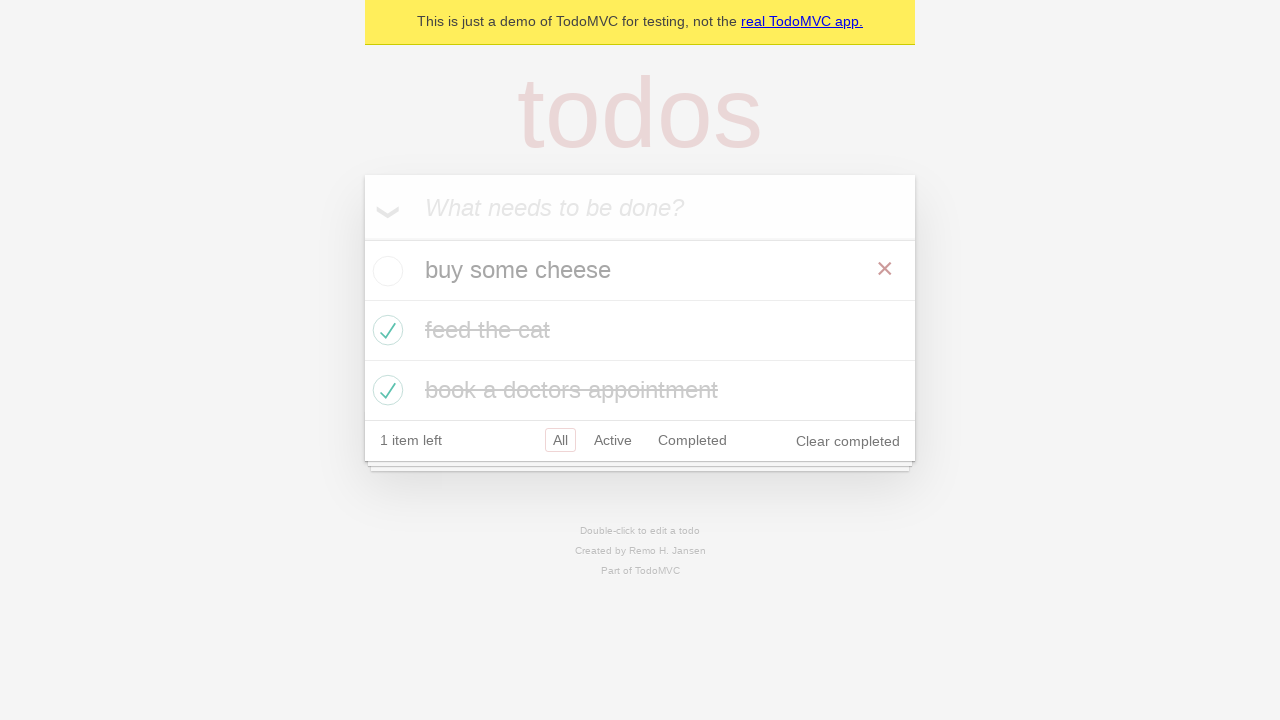

Checked first todo item again - complete all checkbox should become checked since all items are now complete at (385, 271) on internal:testid=[data-testid="todo-item"s] >> nth=0 >> internal:role=checkbox
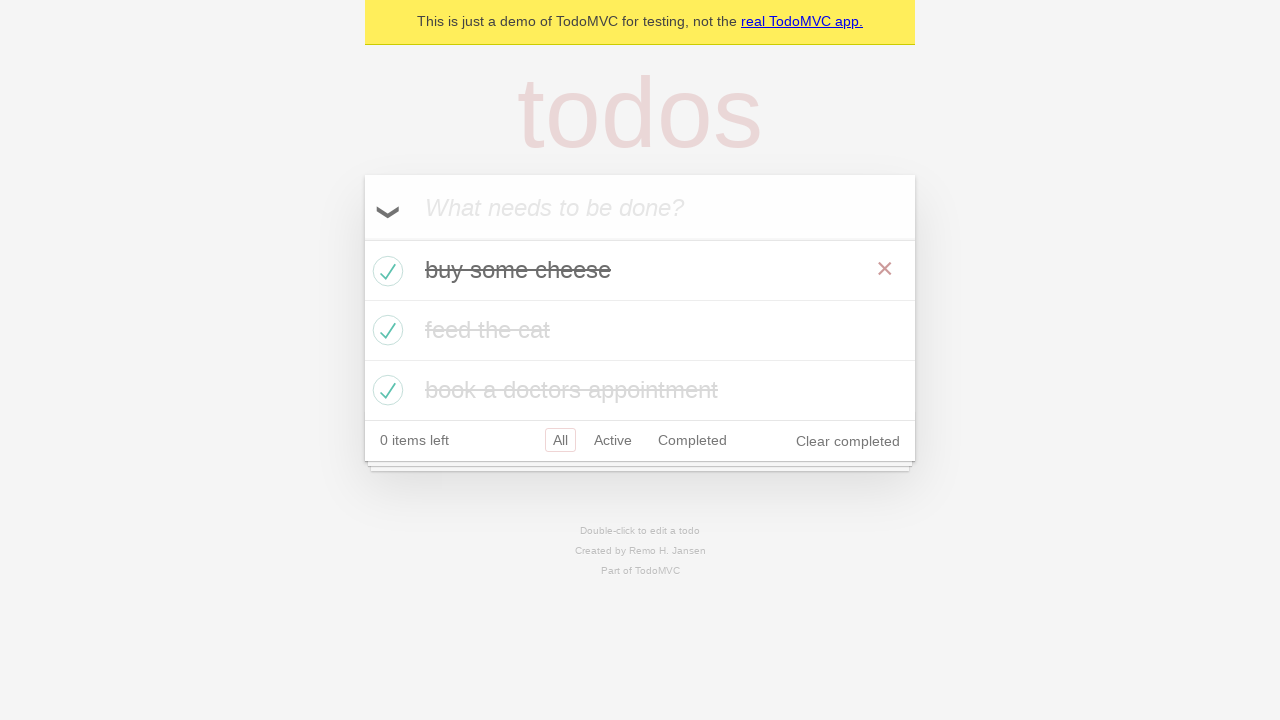

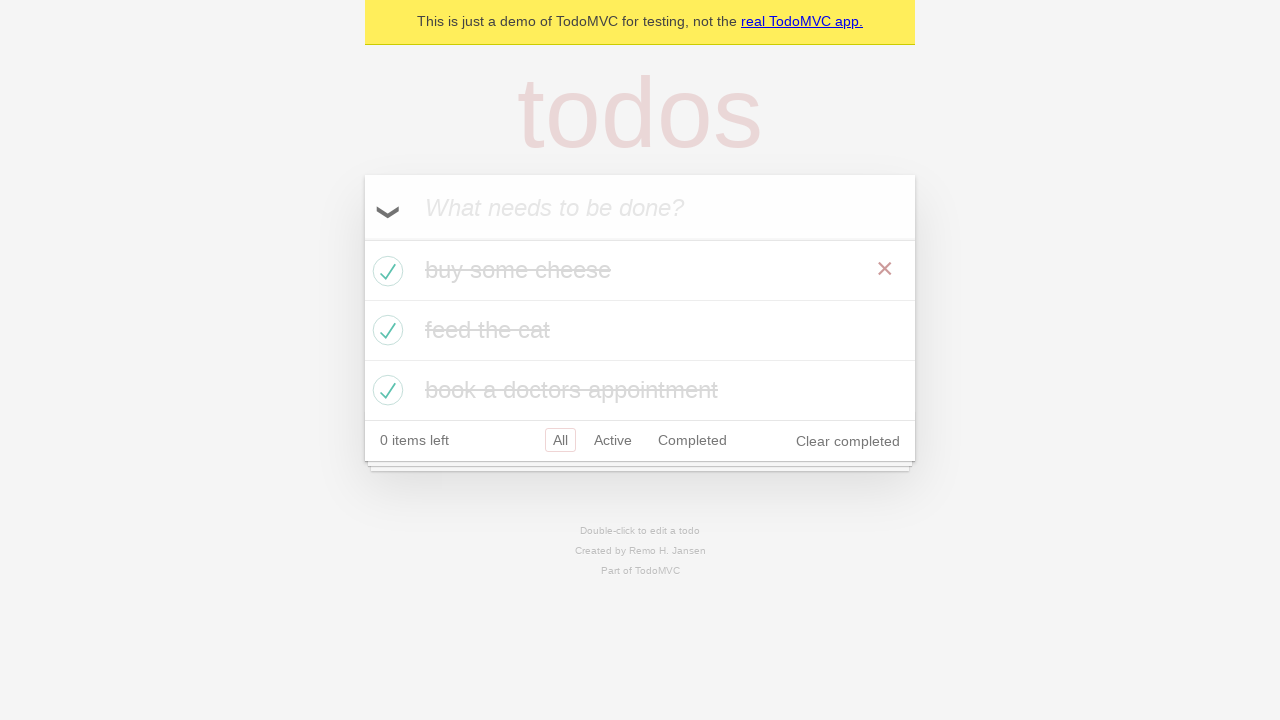